Tests Hacker News search functionality by searching for "testdriven" and verifying the results contain the search term

Starting URL: https://news.ycombinator.com

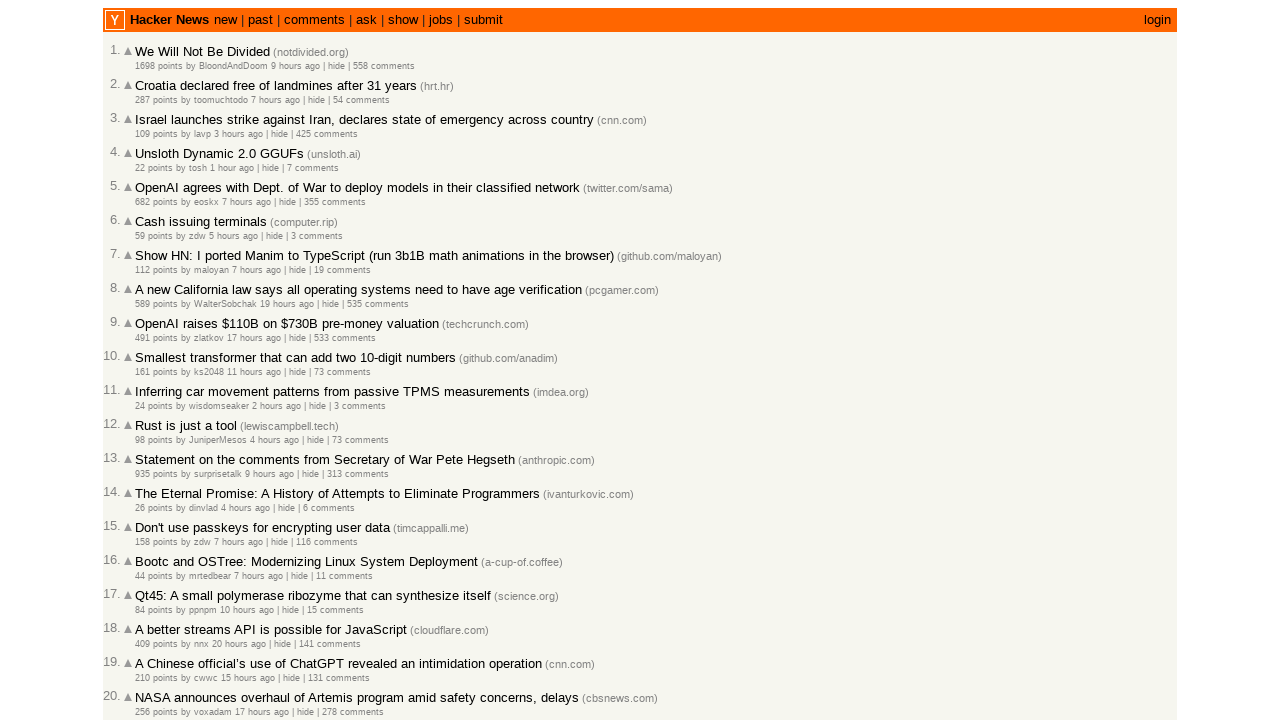

Filled search box with 'testdriven' on input[name='q']
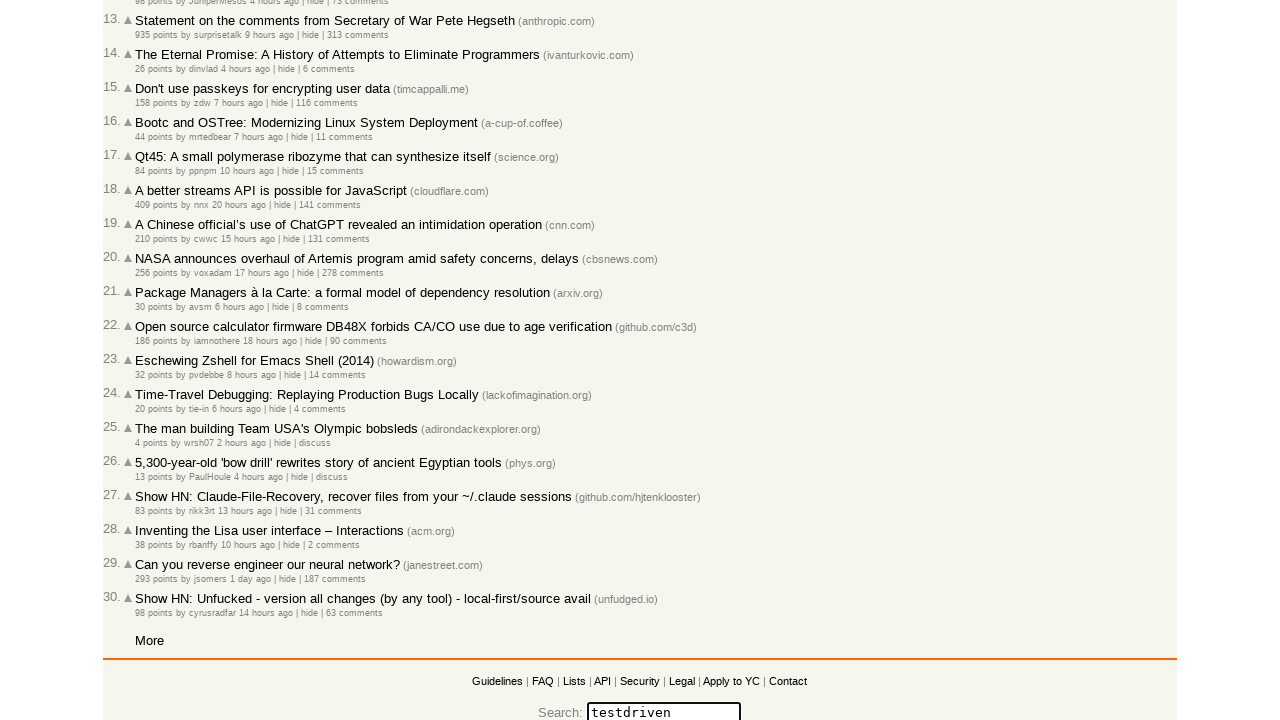

Pressed Enter to submit search form on input[name='q']
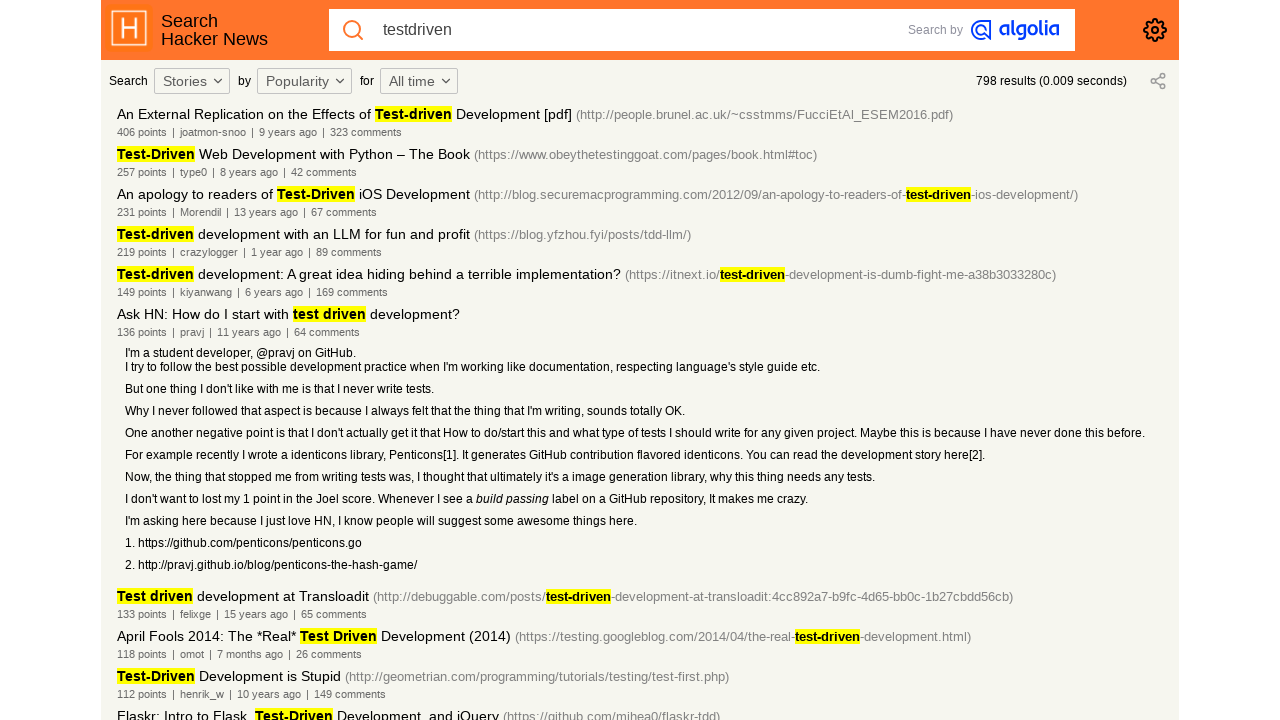

Waited for search results to load (networkidle)
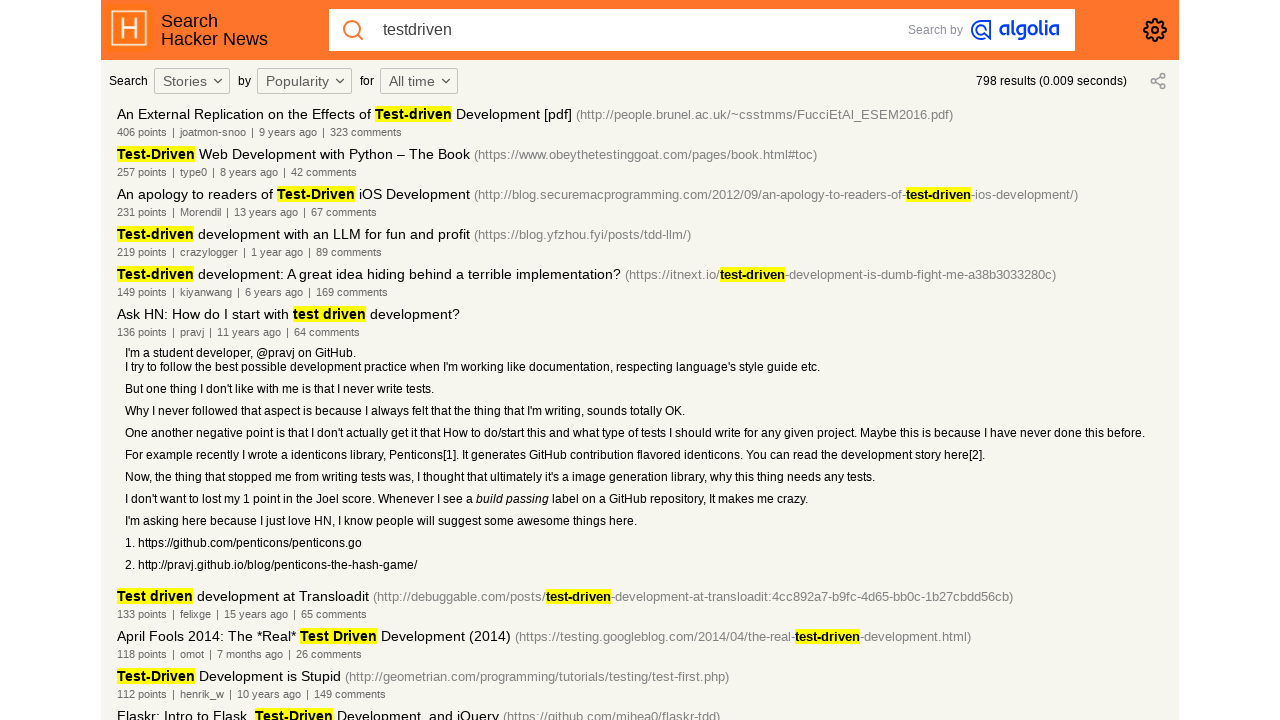

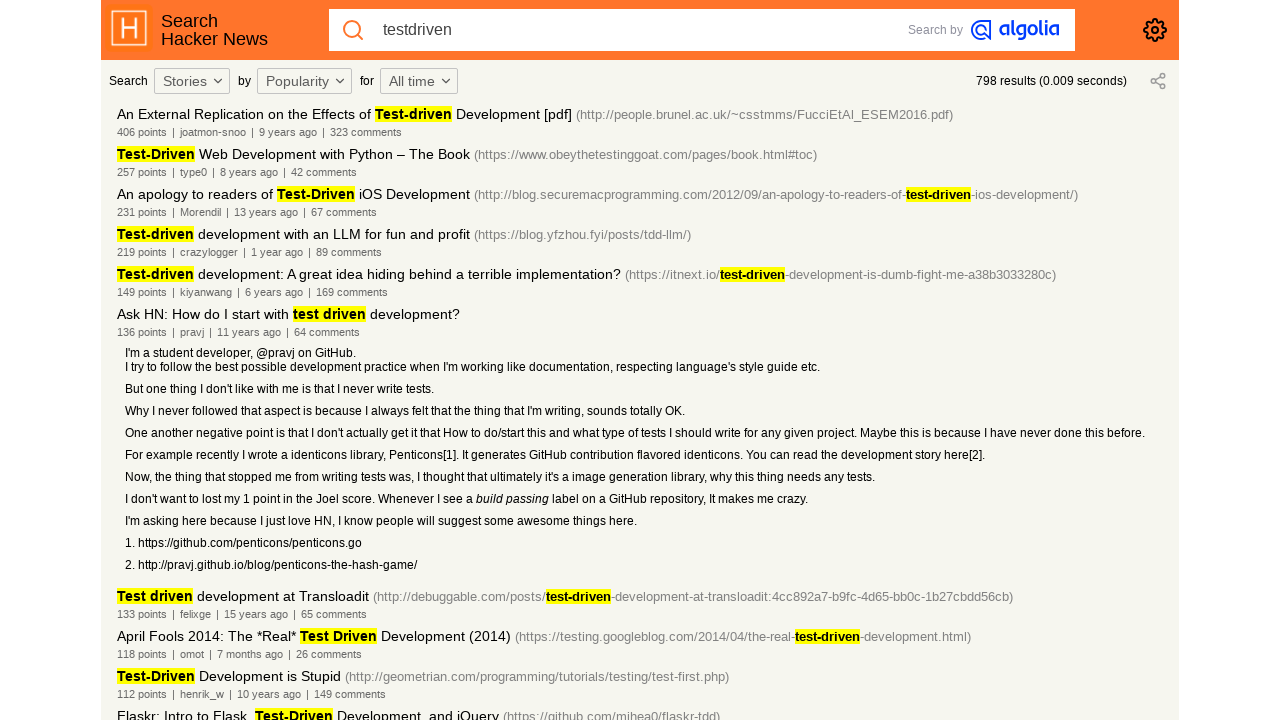